Tests footer links by opening each link in the first column of the footer in a new tab and verifying they can be accessed

Starting URL: https://rahulshettyacademy.com/AutomationPractice/

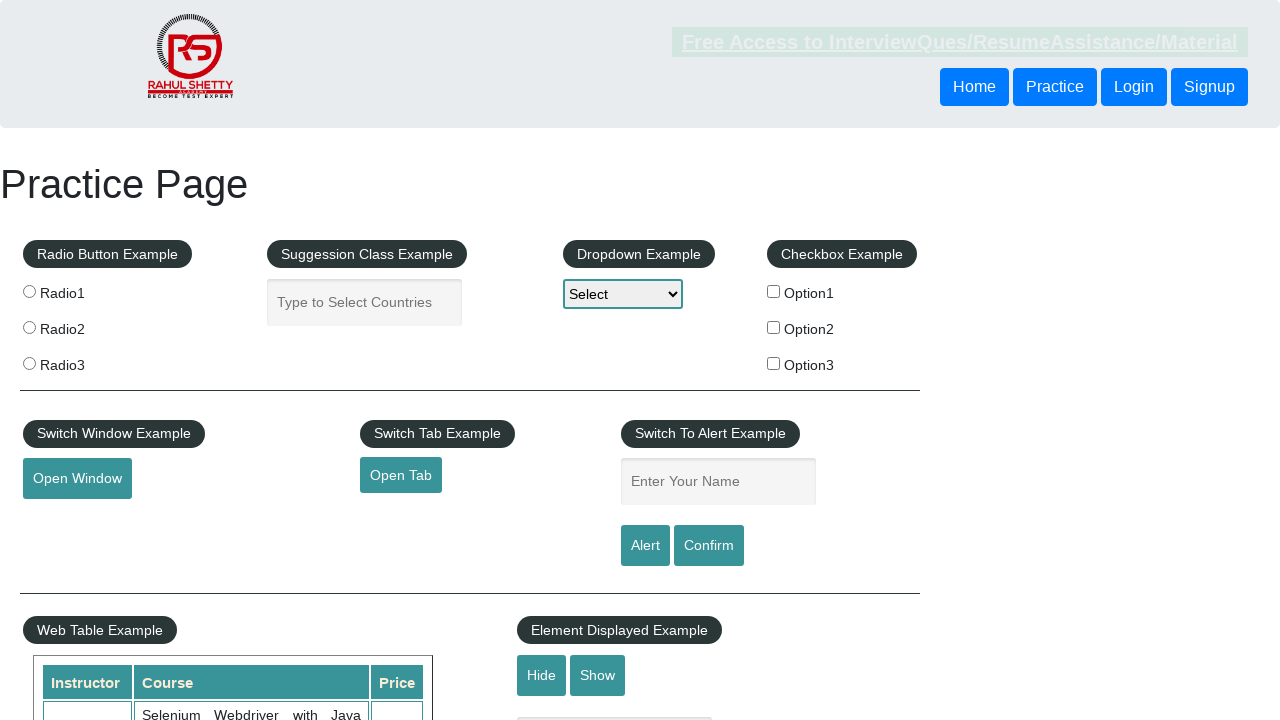

Retrieved all links on the page
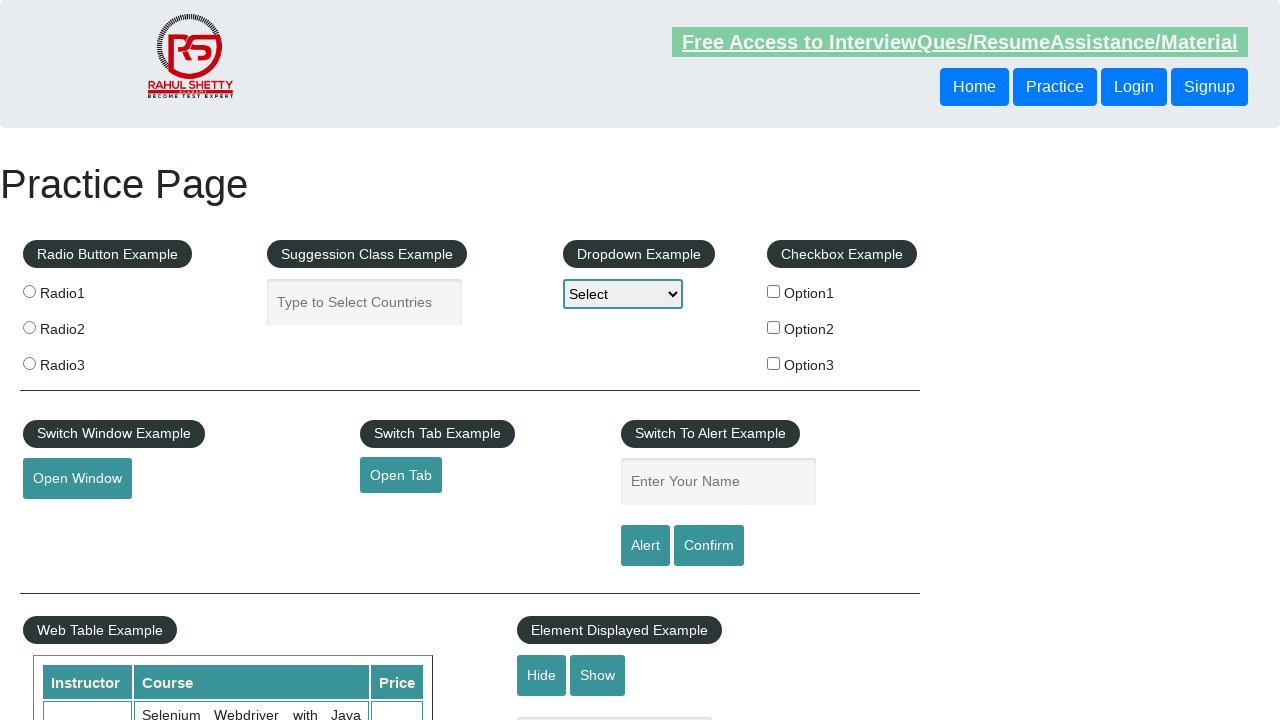

Located footer section
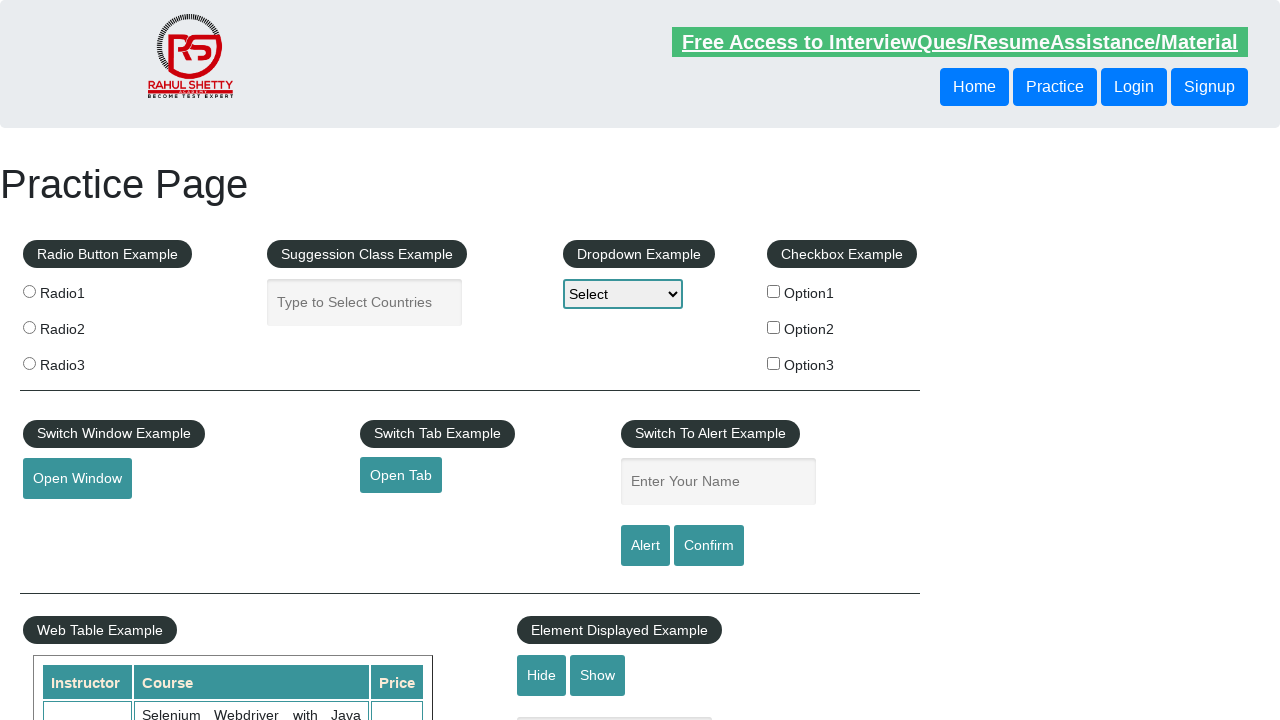

Retrieved all footer links
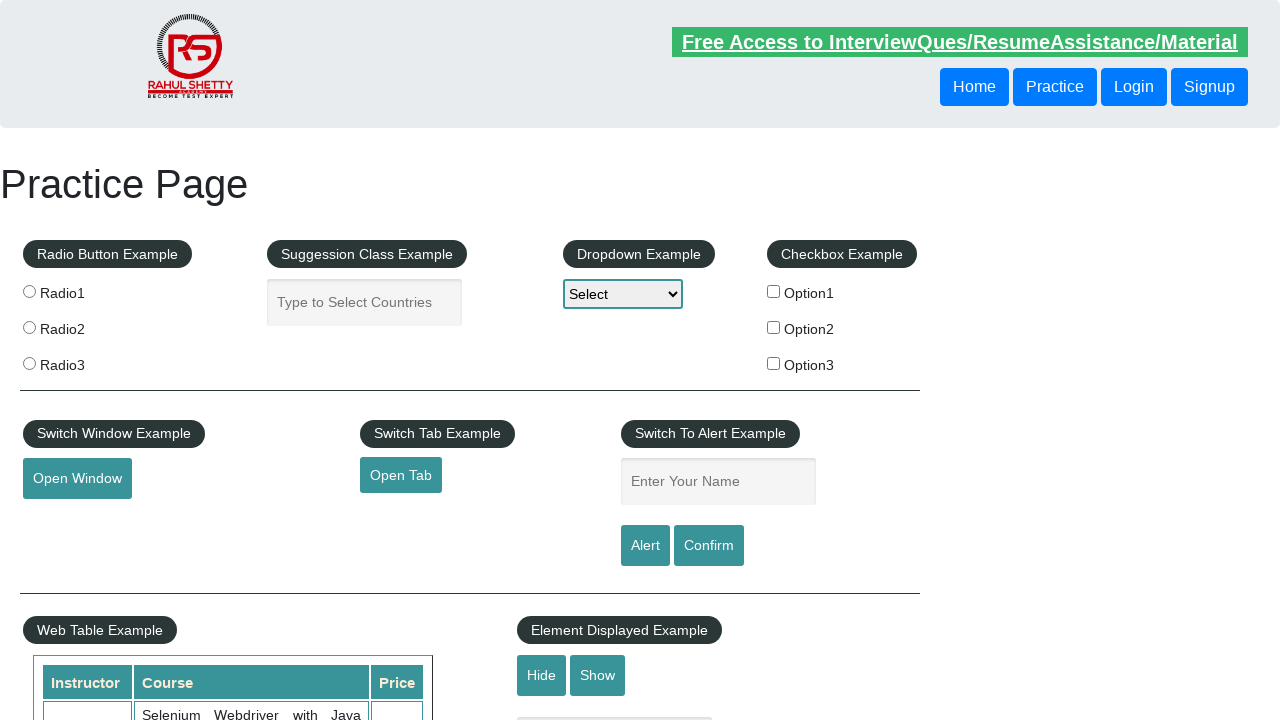

Located first column of footer
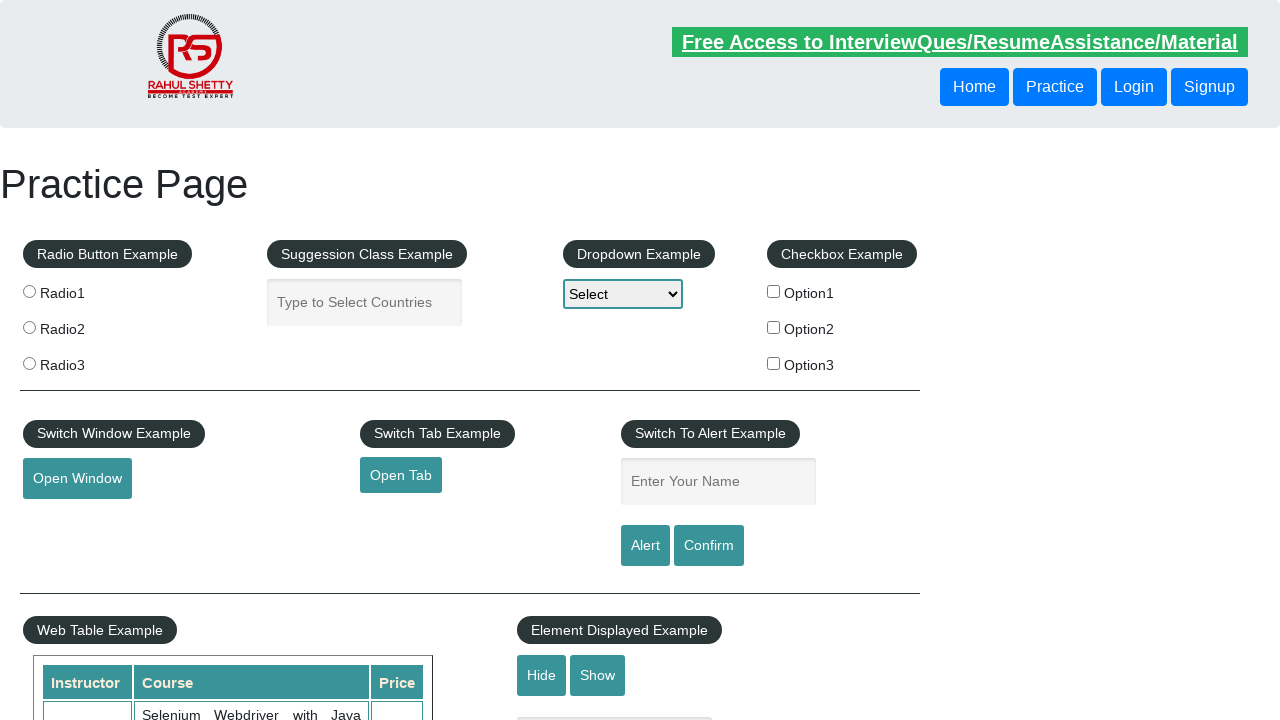

Retrieved all links from first footer column
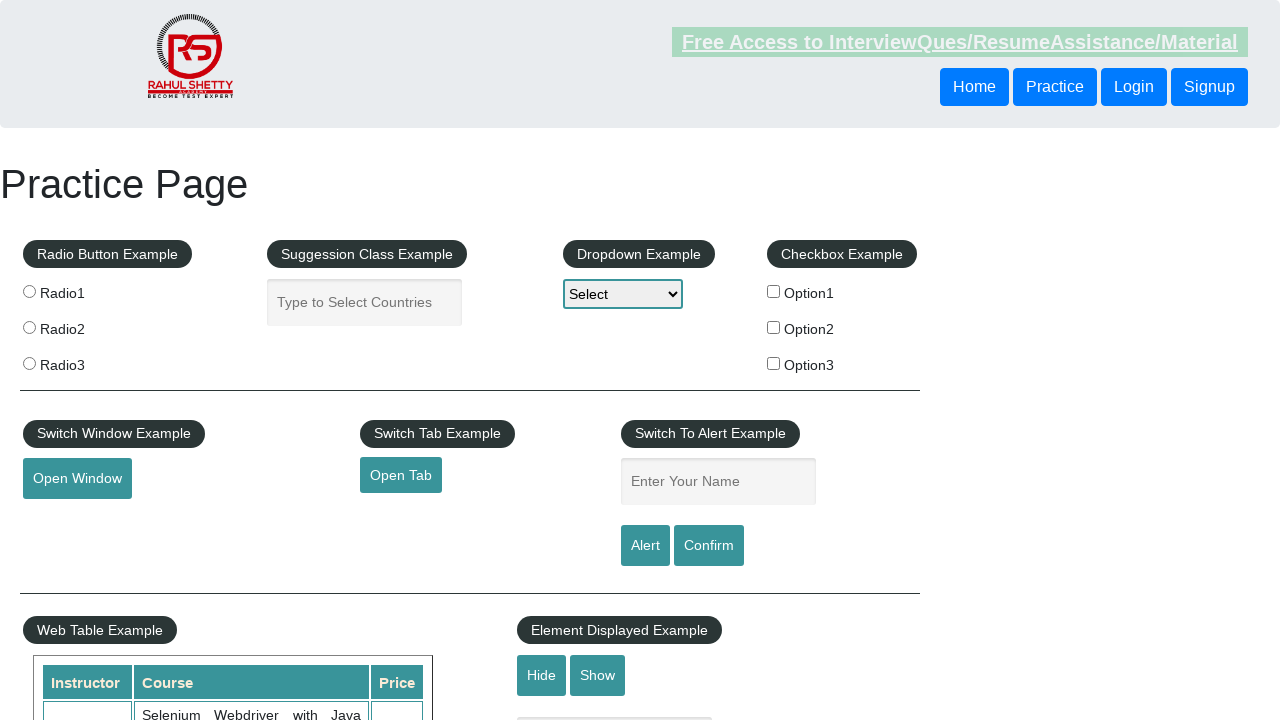

Located link at index 1 in first footer column
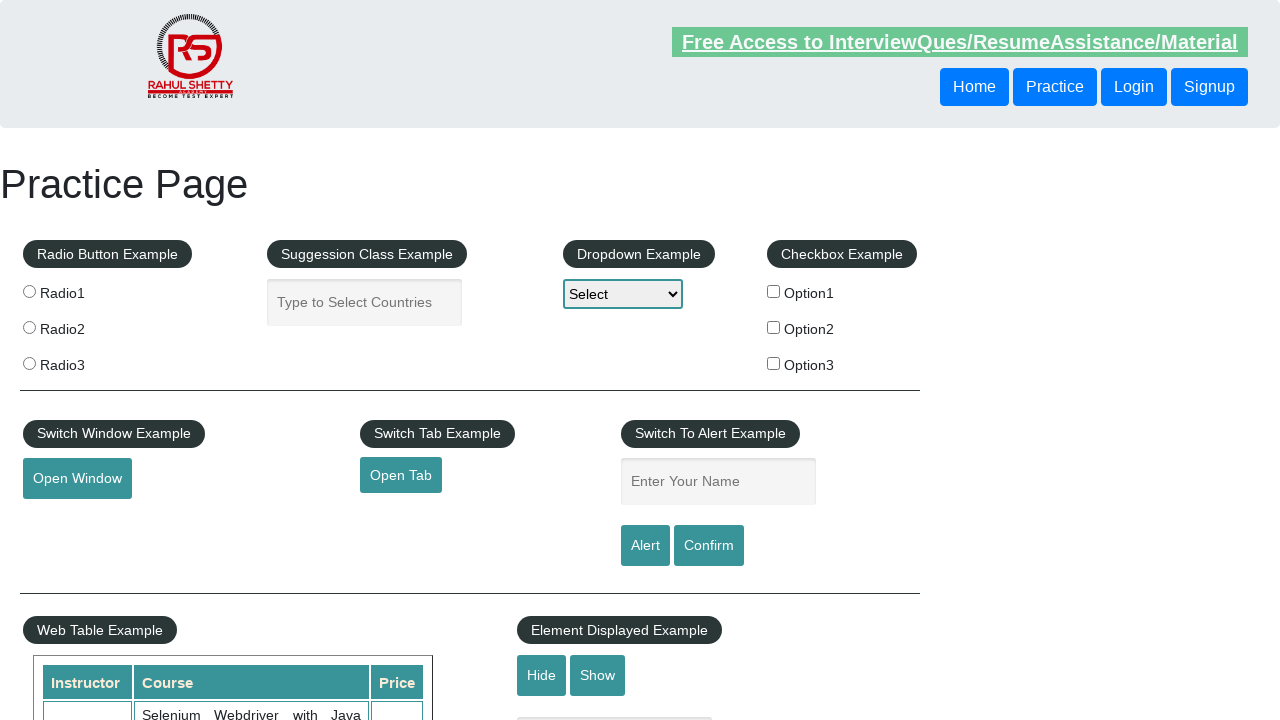

Retrieved href attribute: http://www.restapitutorial.com/
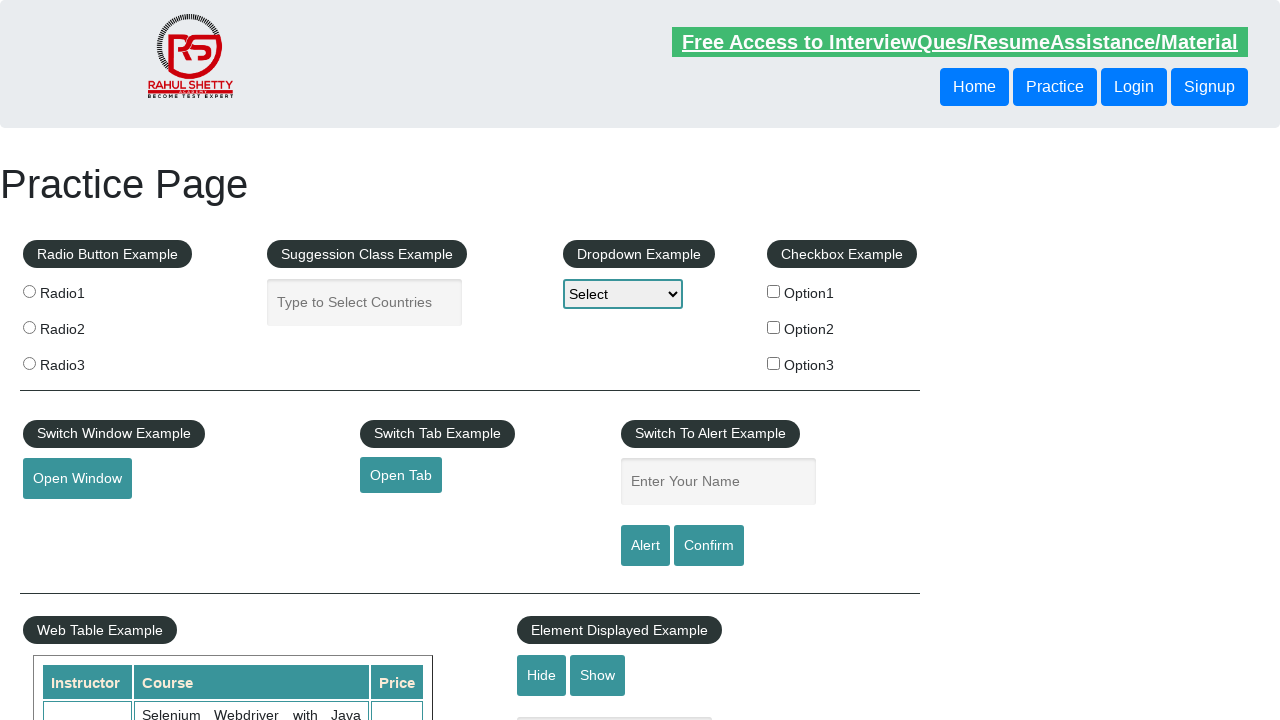

Opened new tab for link: http://www.restapitutorial.com/
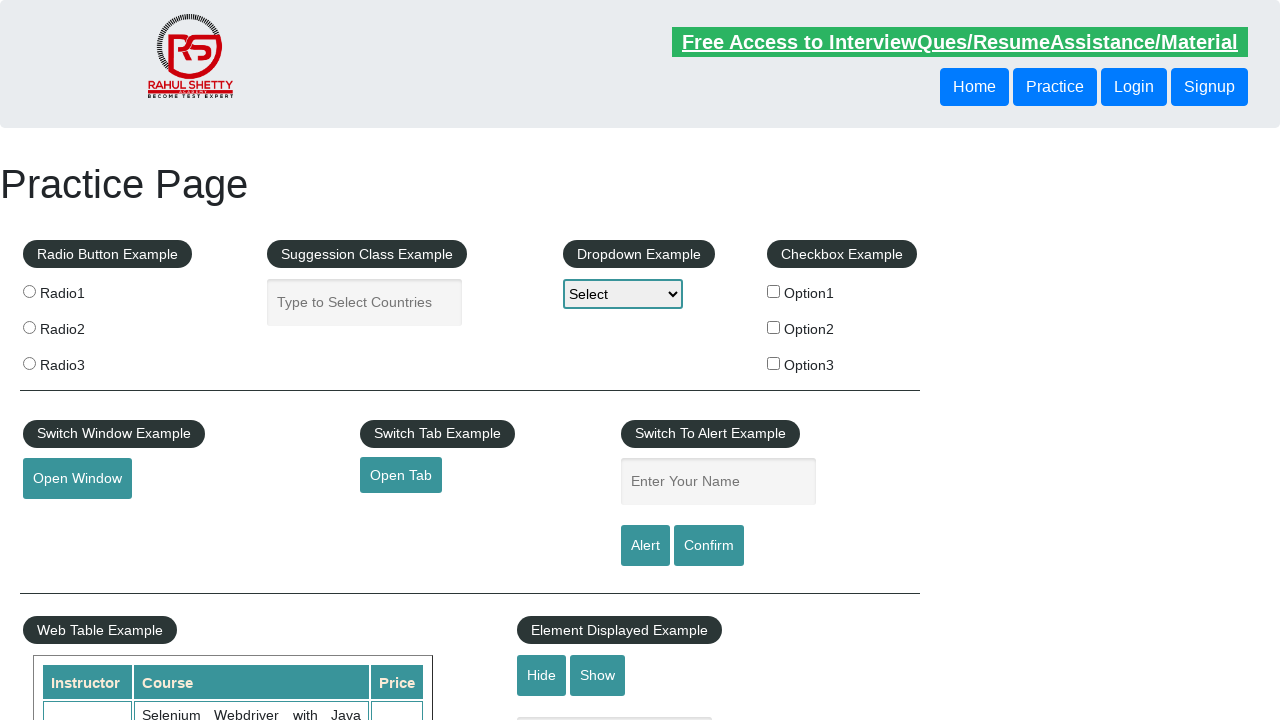

Navigated to http://www.restapitutorial.com/ in new tab
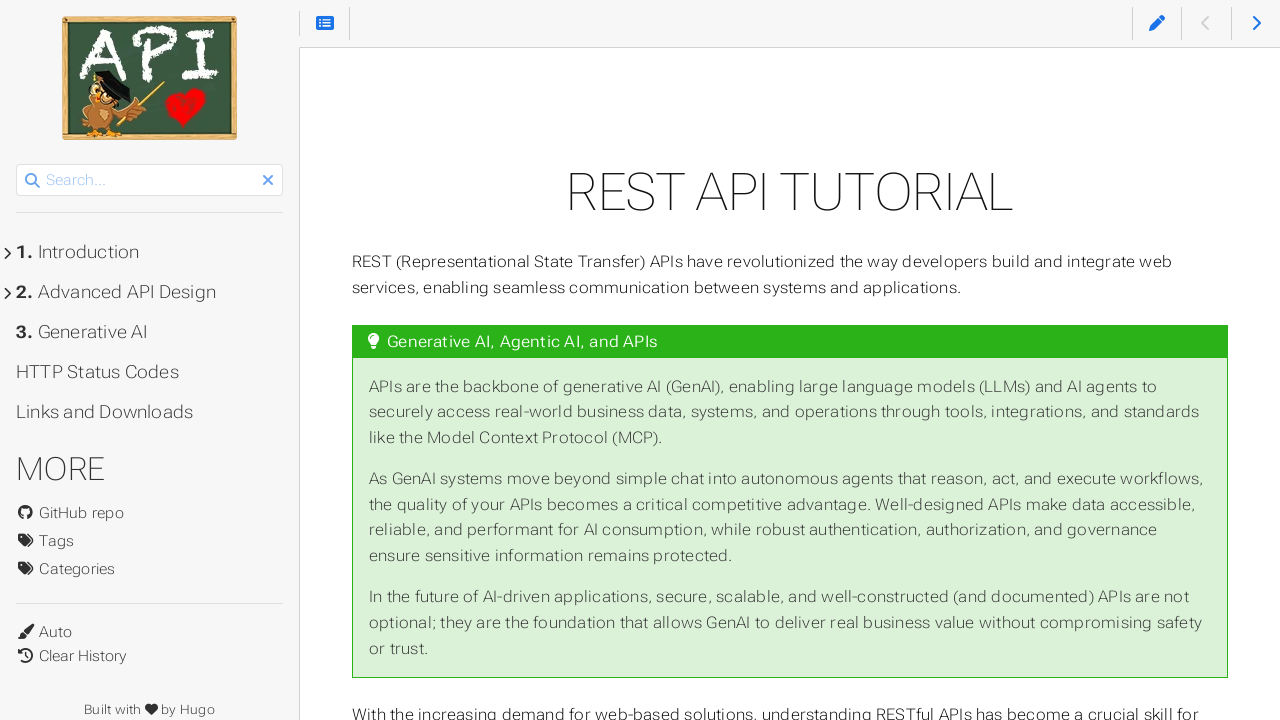

Verified page loaded with title: REST API Tutorial
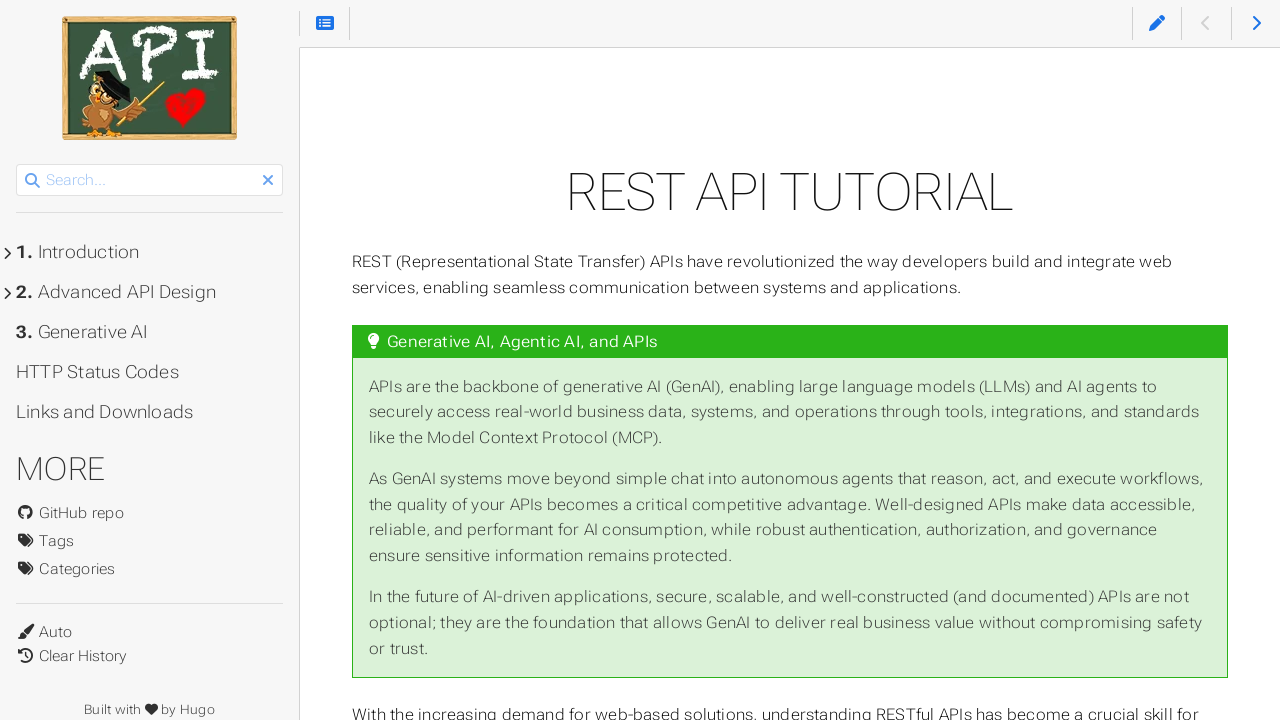

Closed new tab
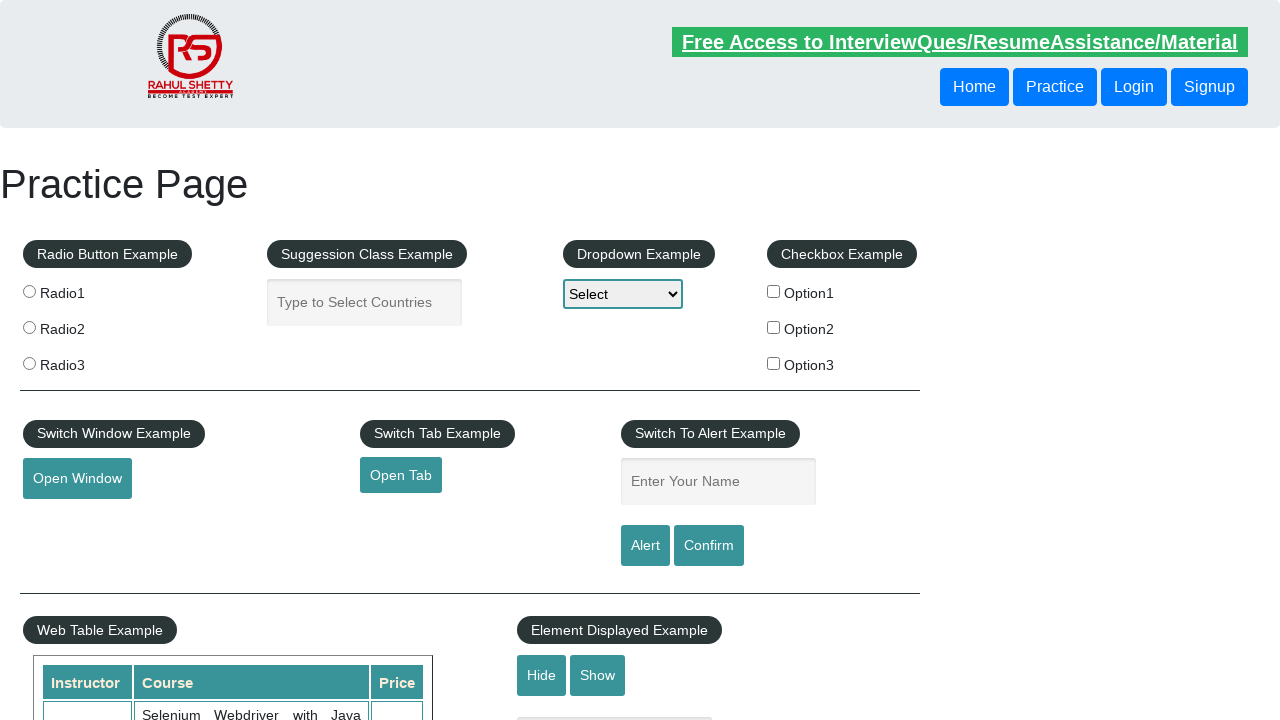

Located link at index 2 in first footer column
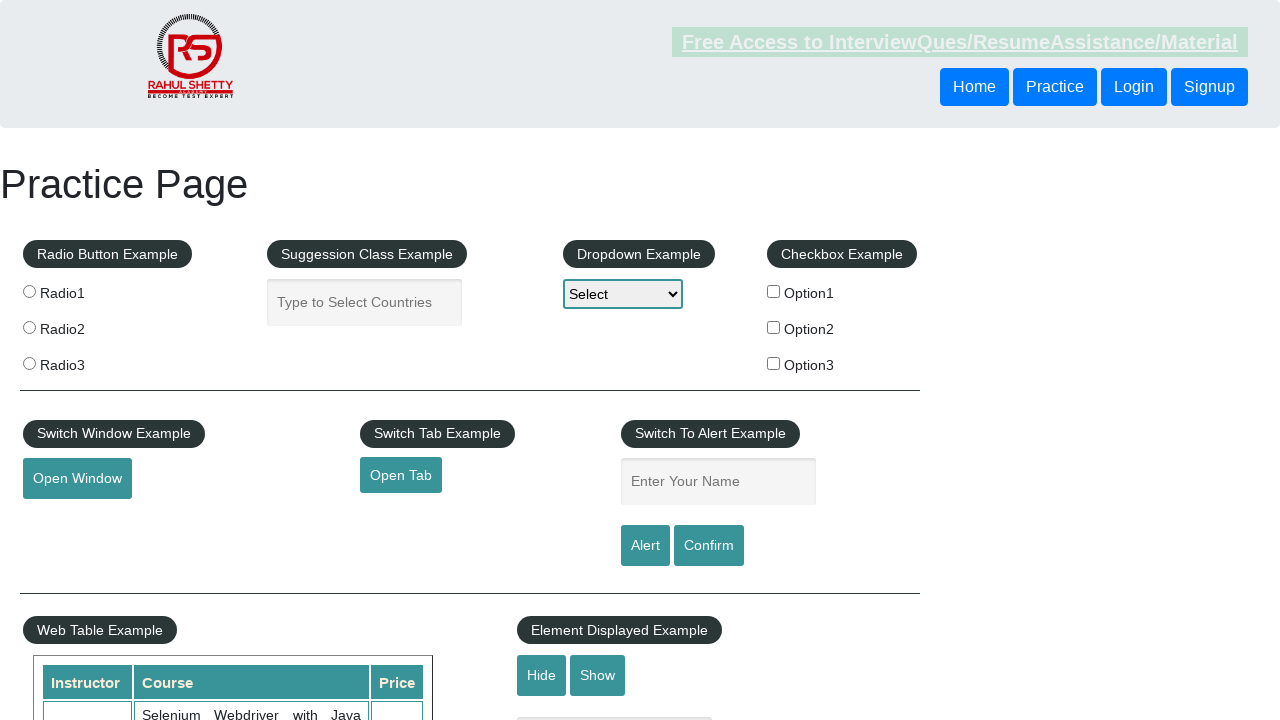

Retrieved href attribute: https://www.soapui.org/
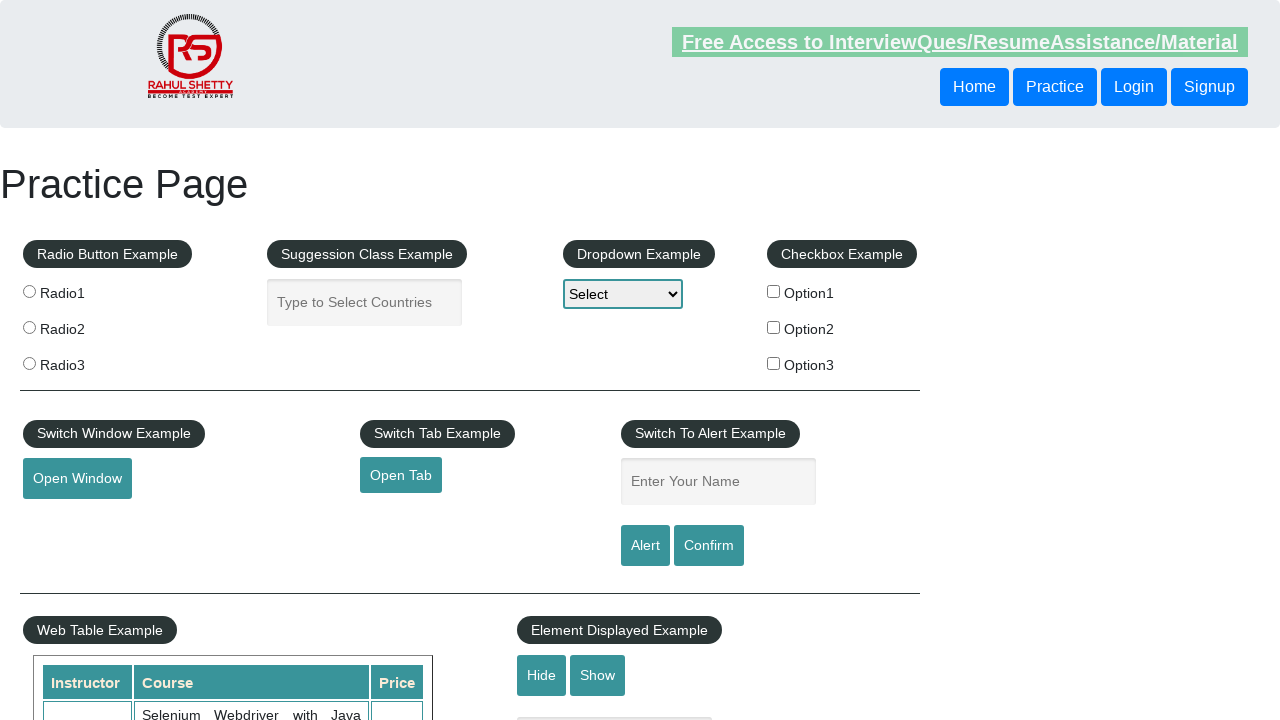

Opened new tab for link: https://www.soapui.org/
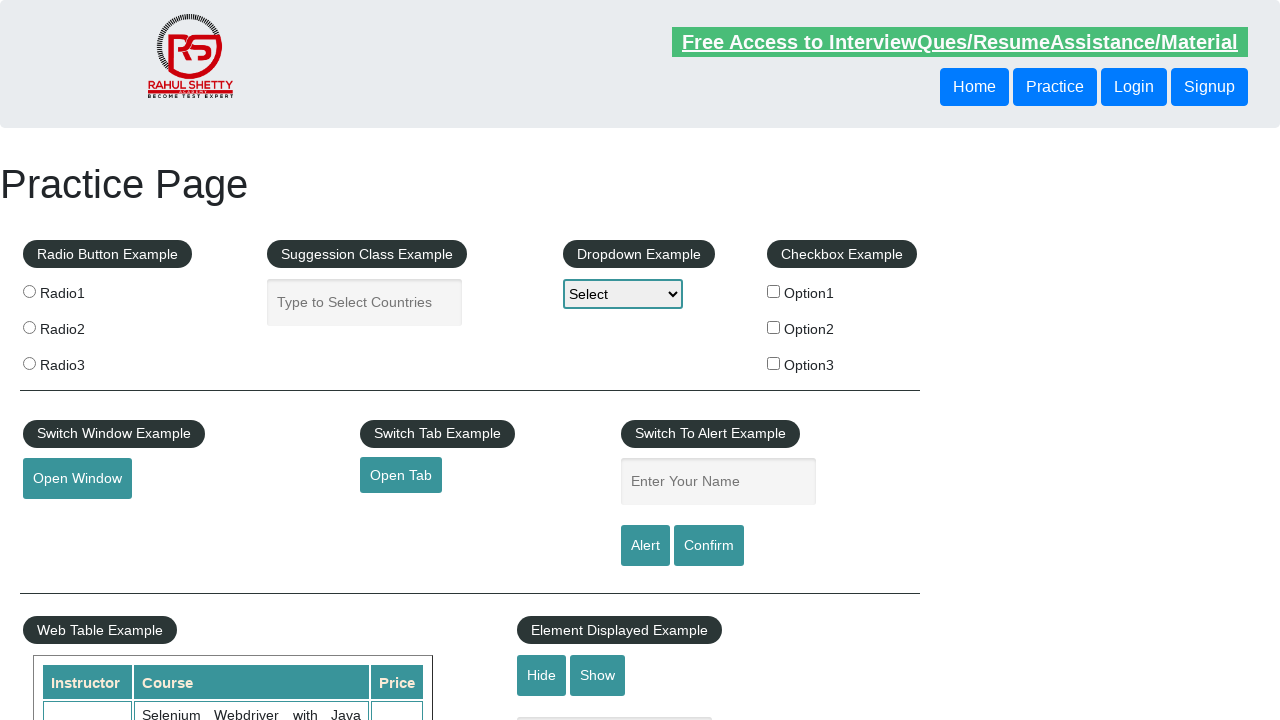

Navigated to https://www.soapui.org/ in new tab
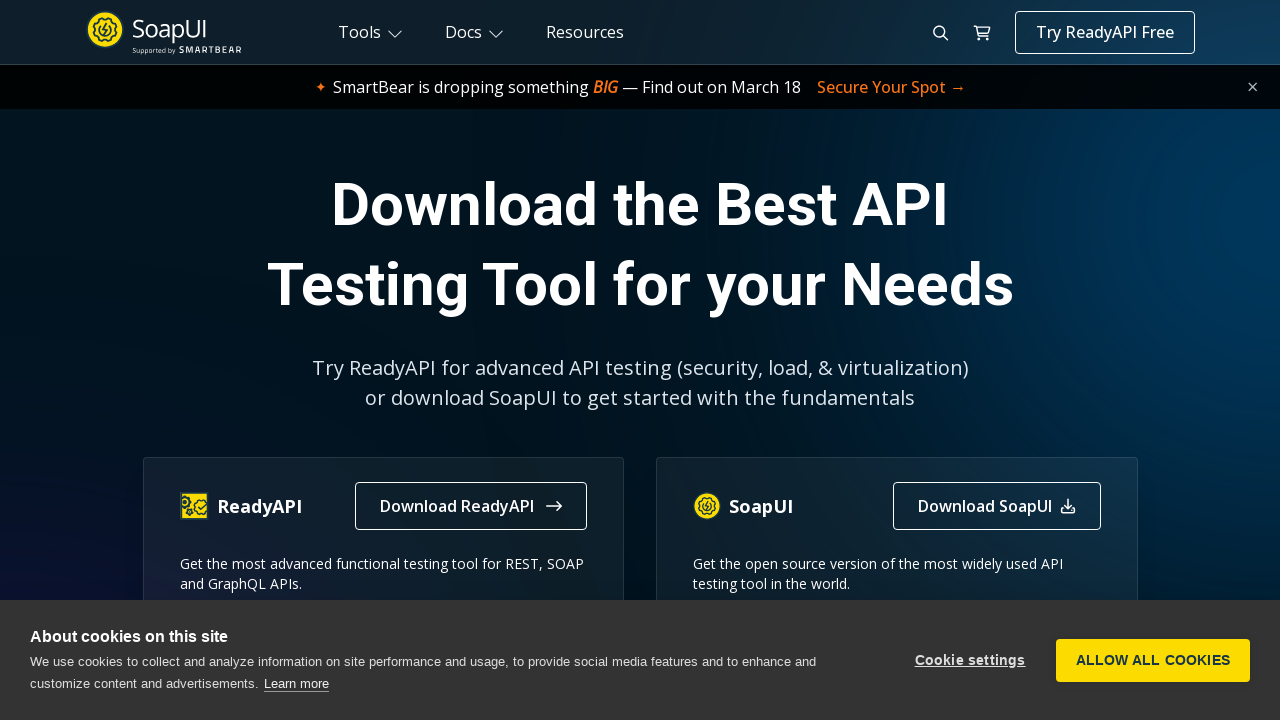

Verified page loaded with title: The World’s Most Popular API Testing Tool | SoapUI
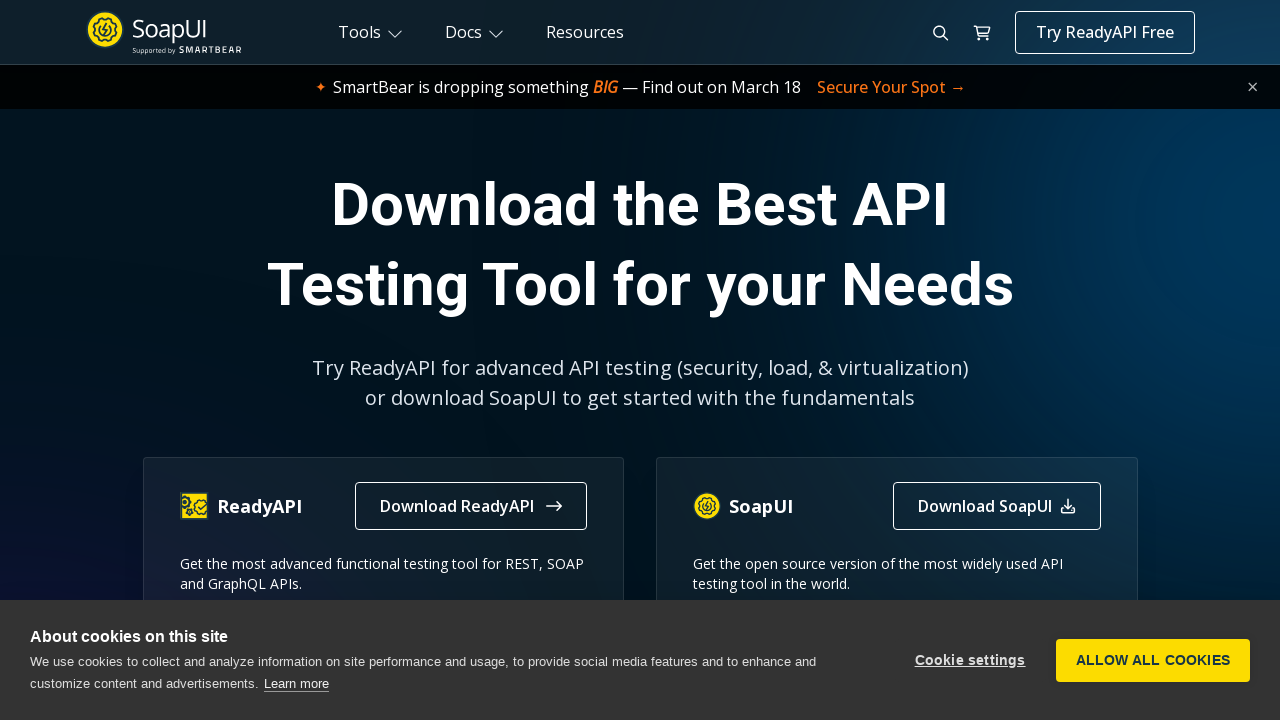

Closed new tab
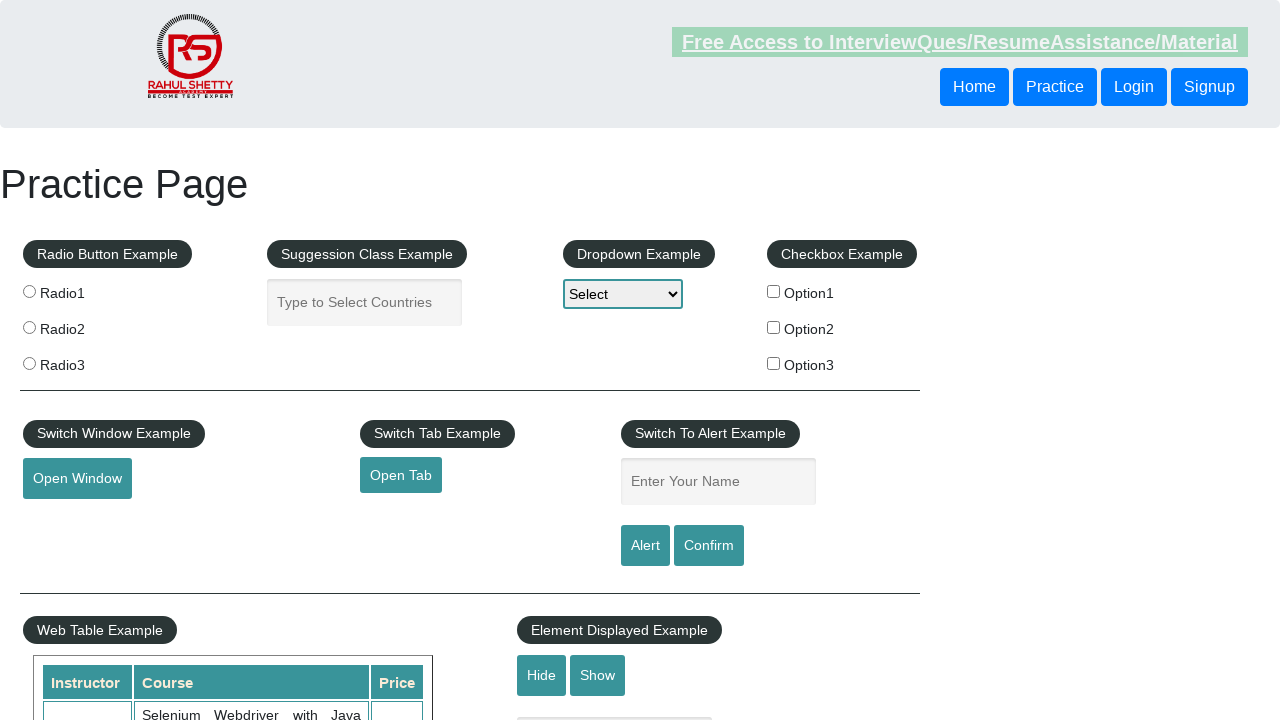

Located link at index 3 in first footer column
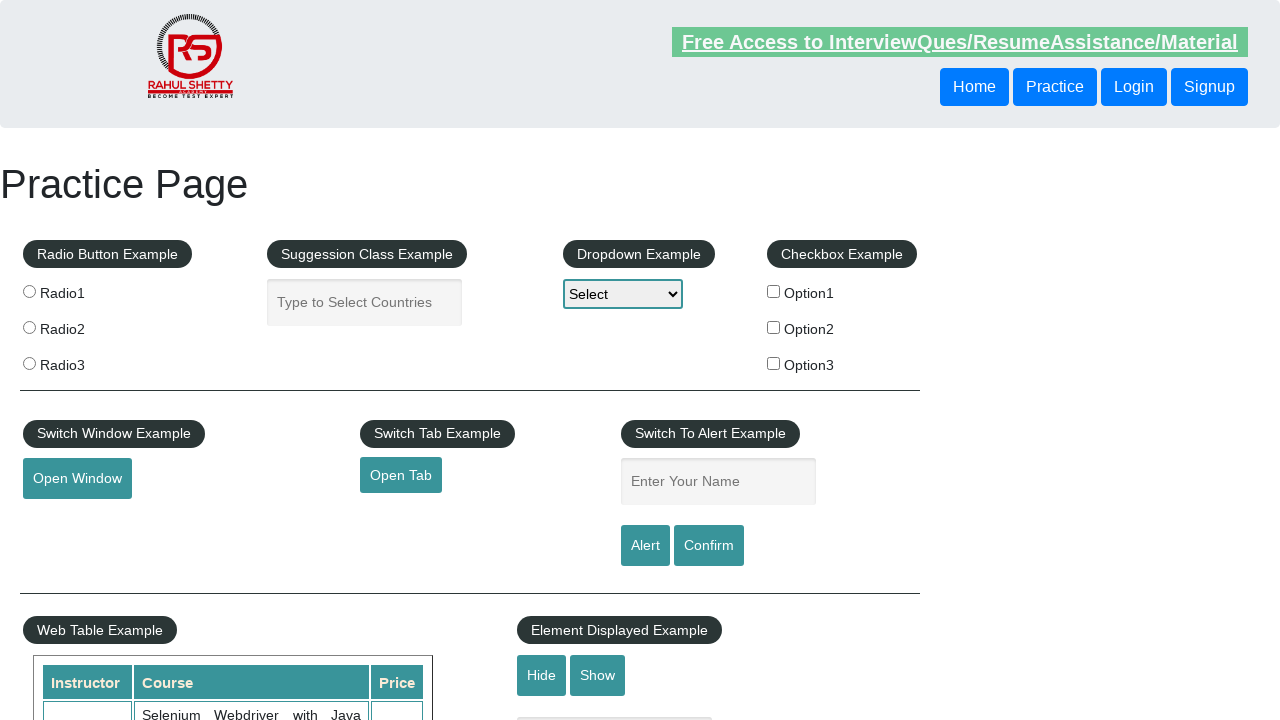

Retrieved href attribute: https://courses.rahulshettyacademy.com/p/appium-tutorial
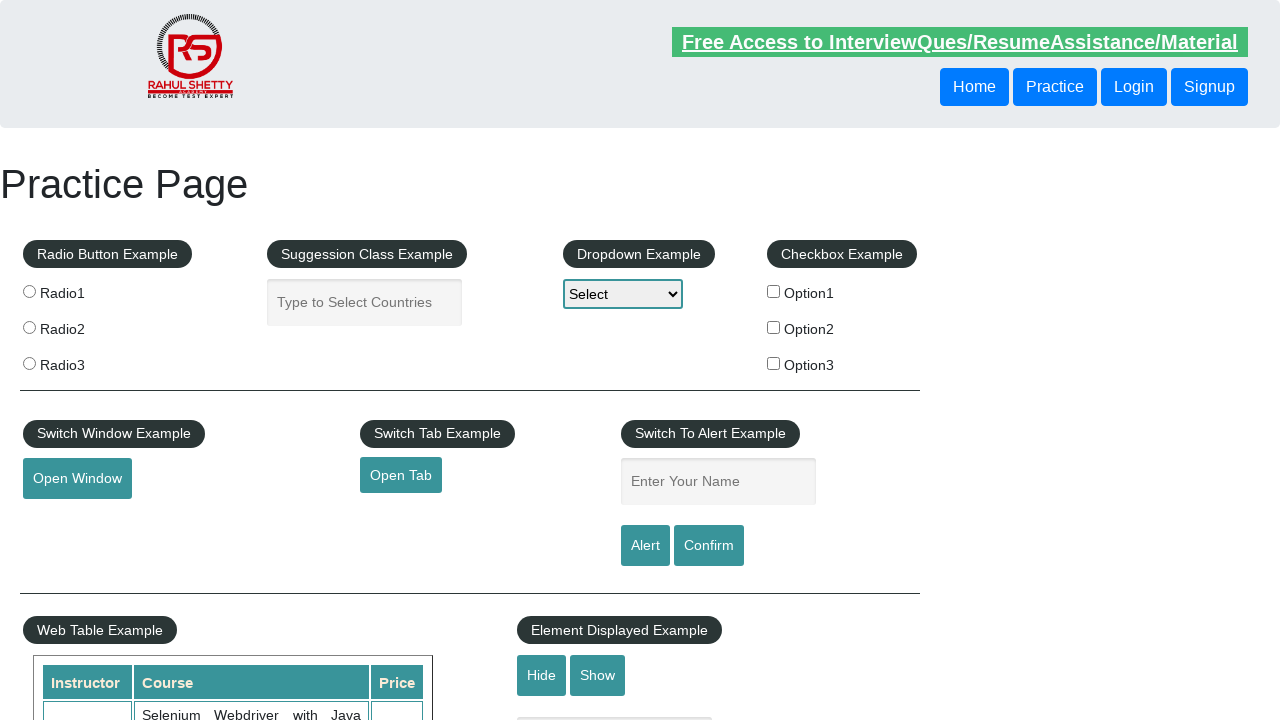

Opened new tab for link: https://courses.rahulshettyacademy.com/p/appium-tutorial
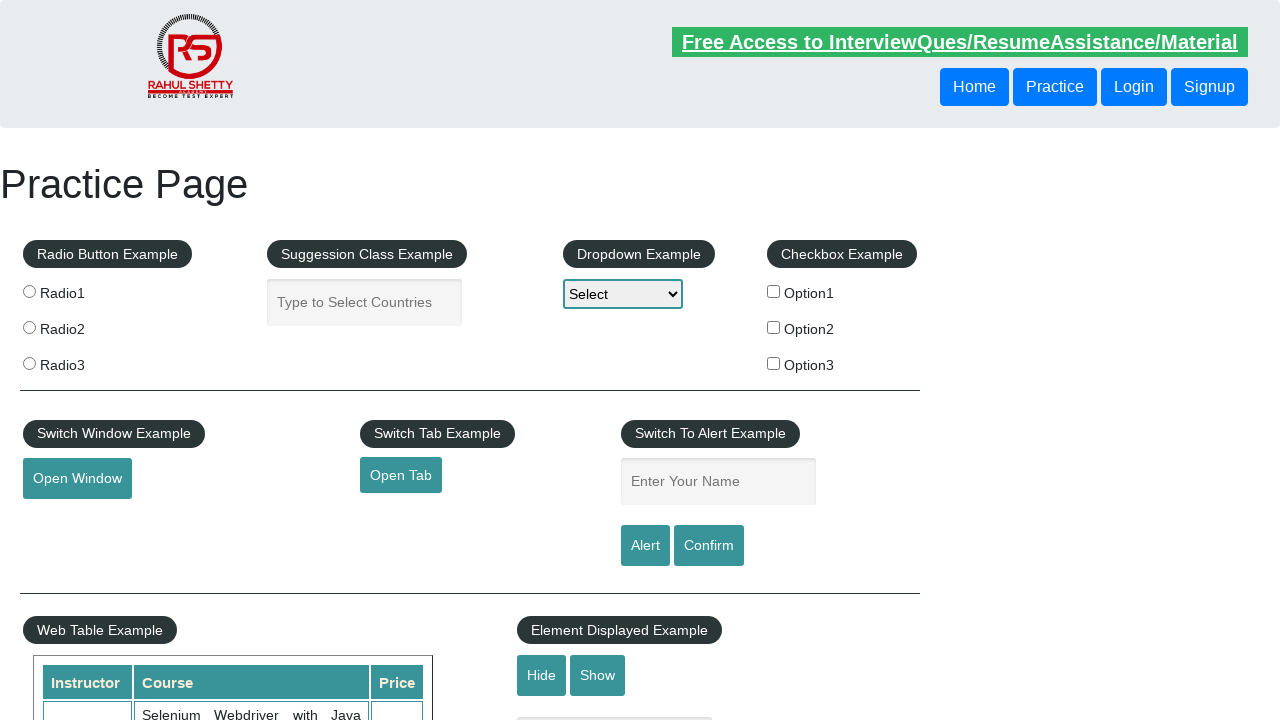

Navigated to https://courses.rahulshettyacademy.com/p/appium-tutorial in new tab
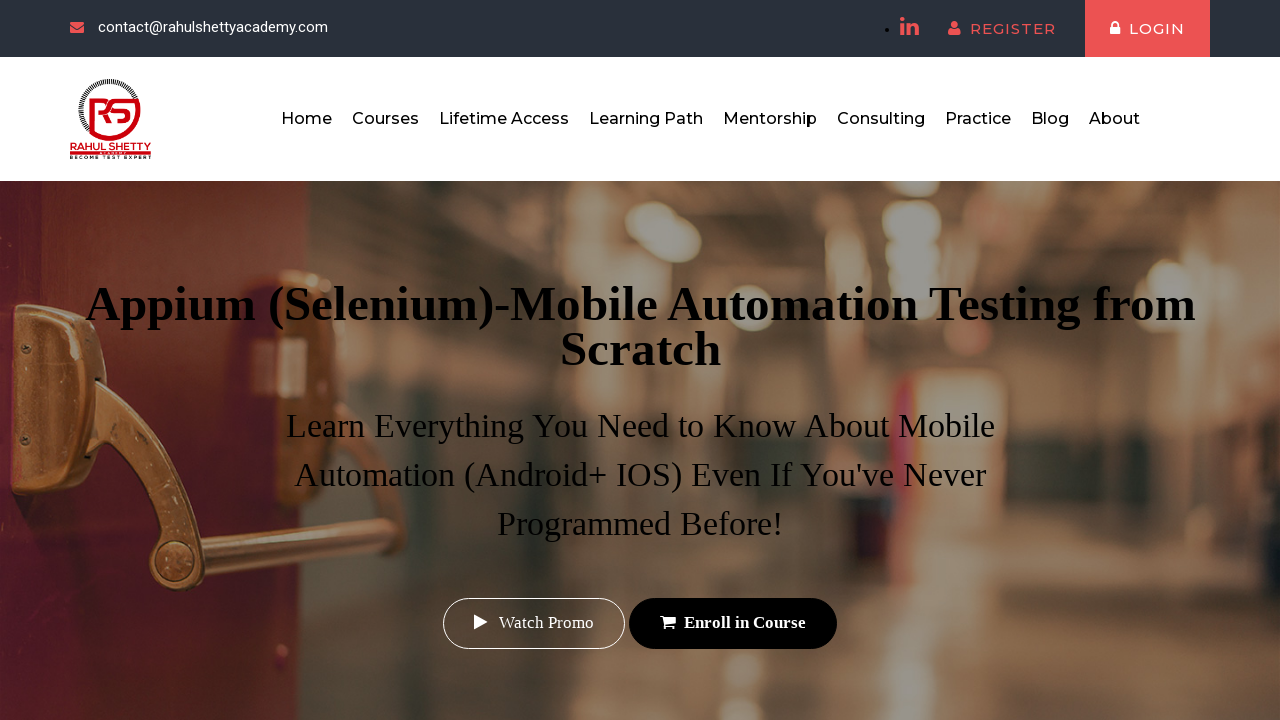

Verified page loaded with title: Appium tutorial for Mobile Apps testing | RahulShetty Academy | Rahul
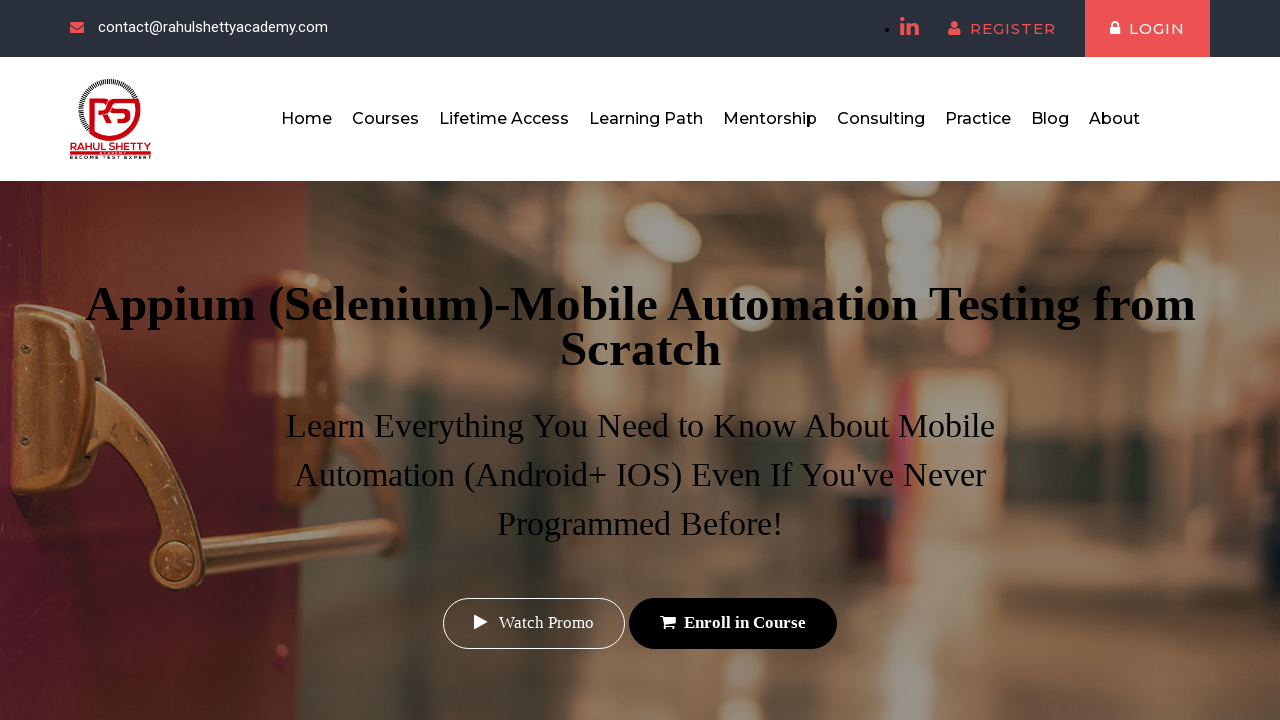

Closed new tab
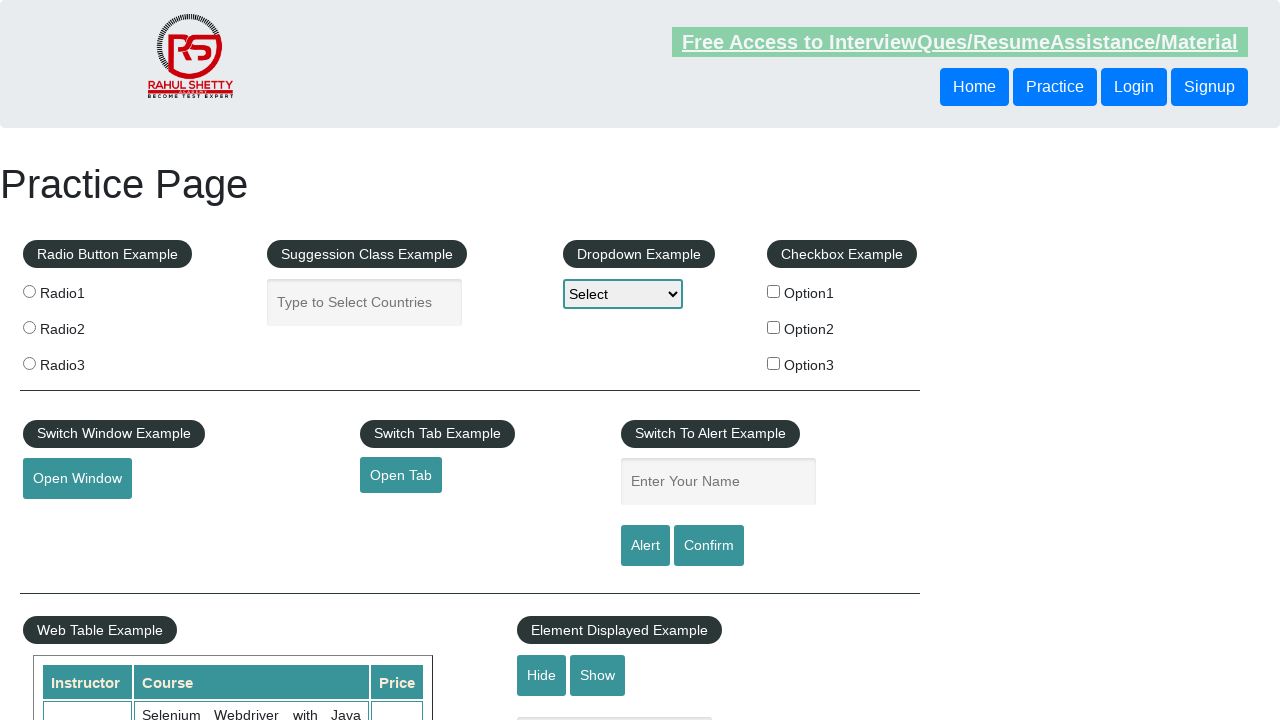

Located link at index 4 in first footer column
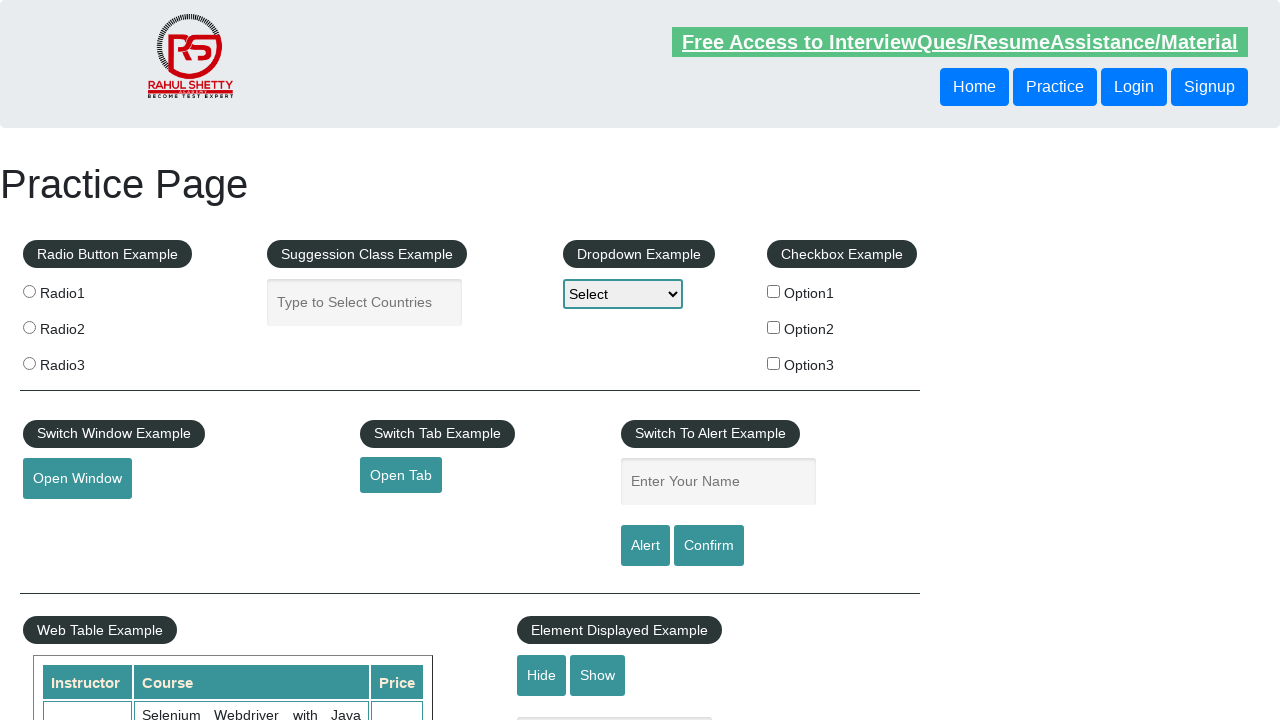

Retrieved href attribute: https://jmeter.apache.org/
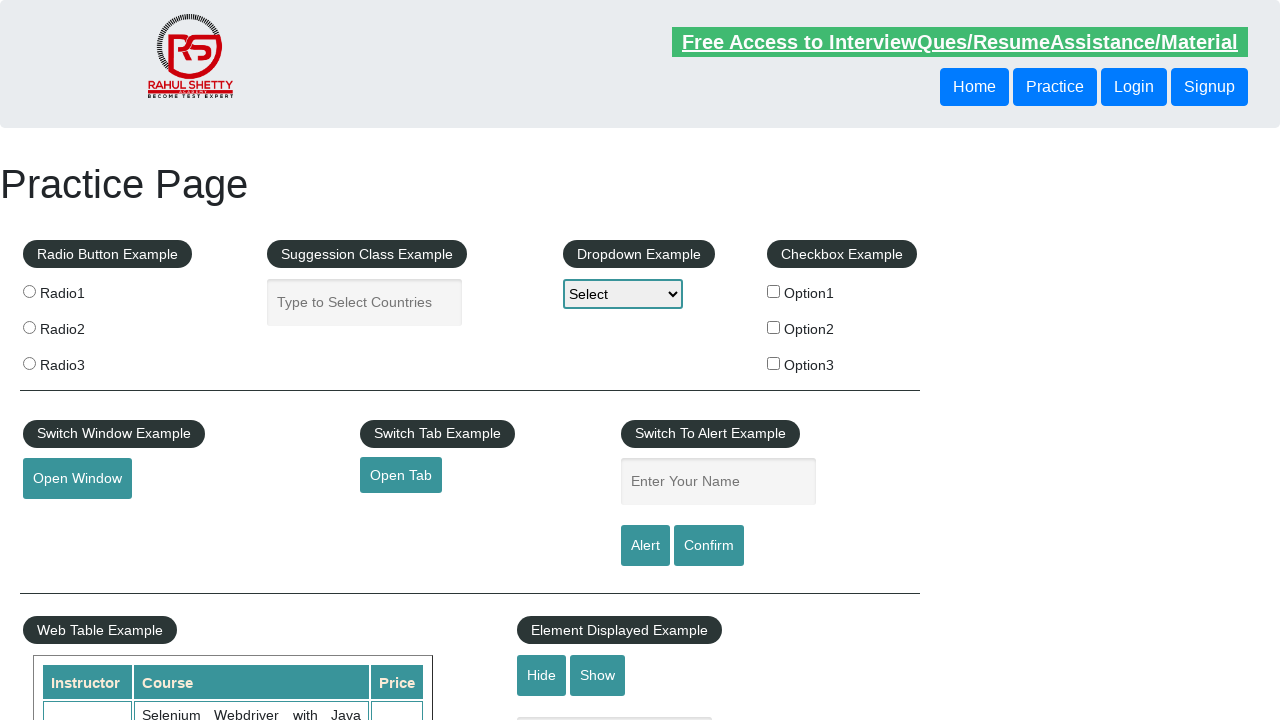

Opened new tab for link: https://jmeter.apache.org/
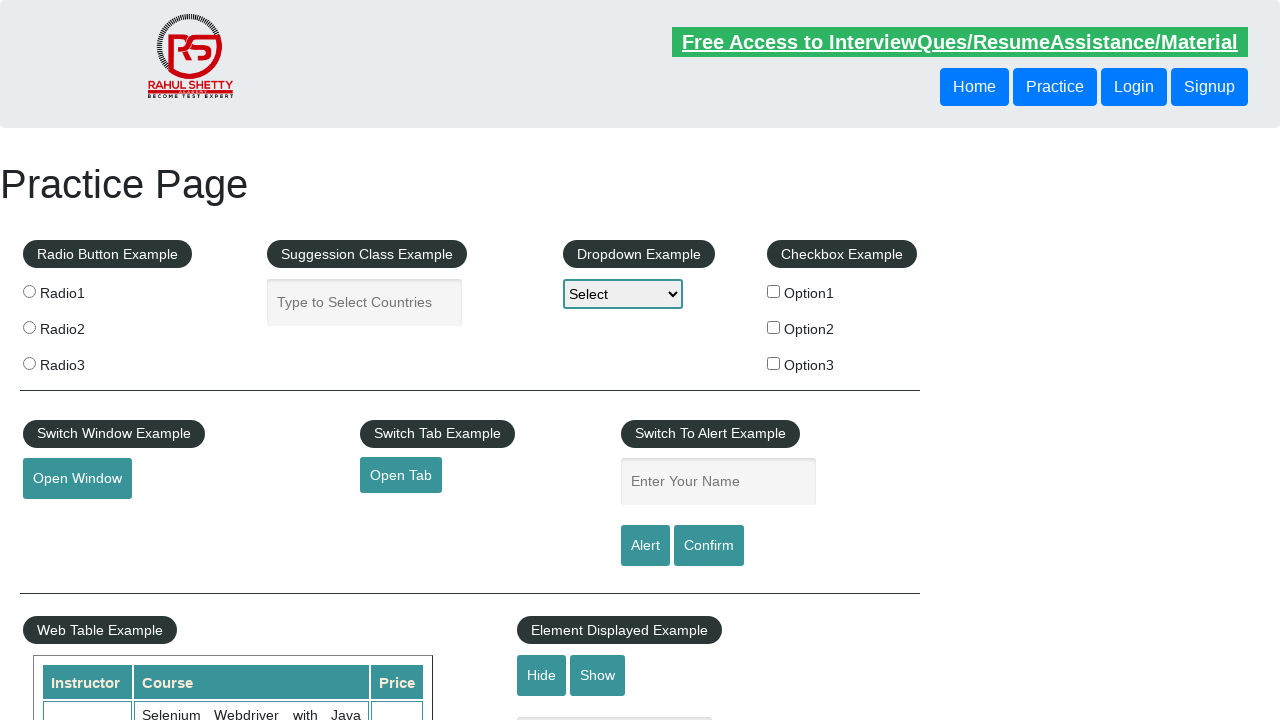

Navigated to https://jmeter.apache.org/ in new tab
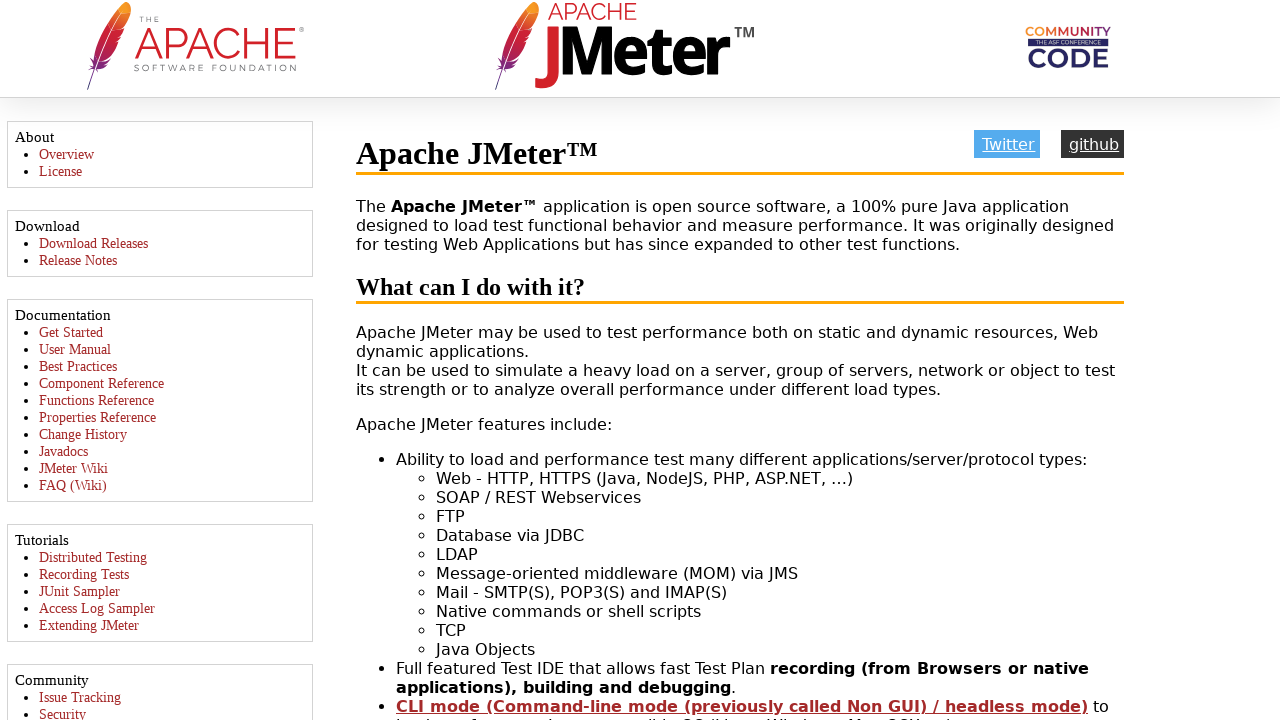

Verified page loaded with title: Apache JMeter - Apache JMeter™
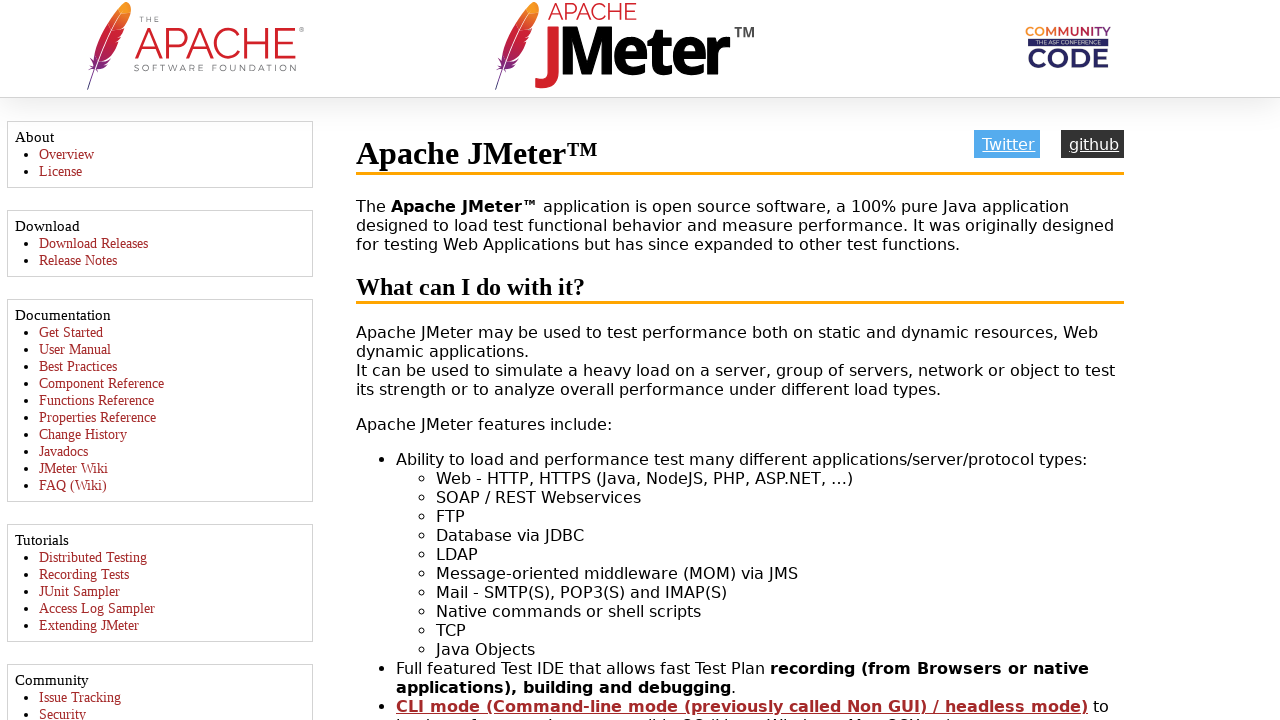

Closed new tab
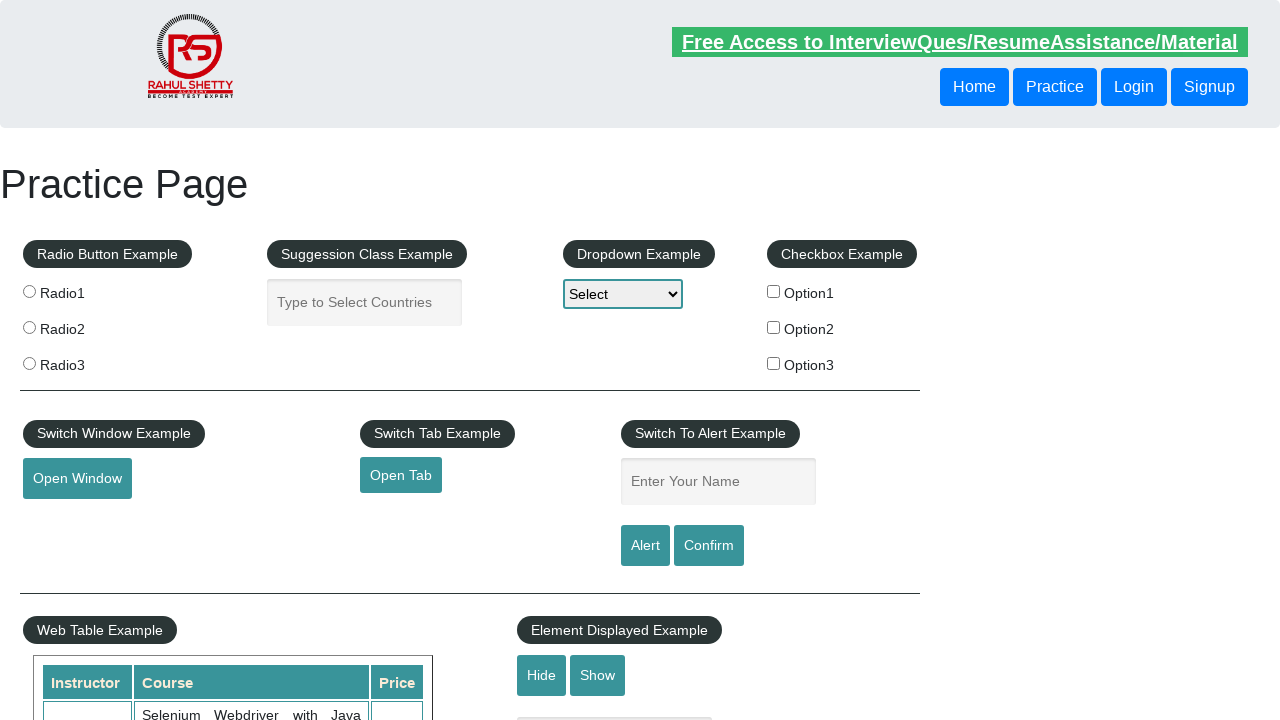

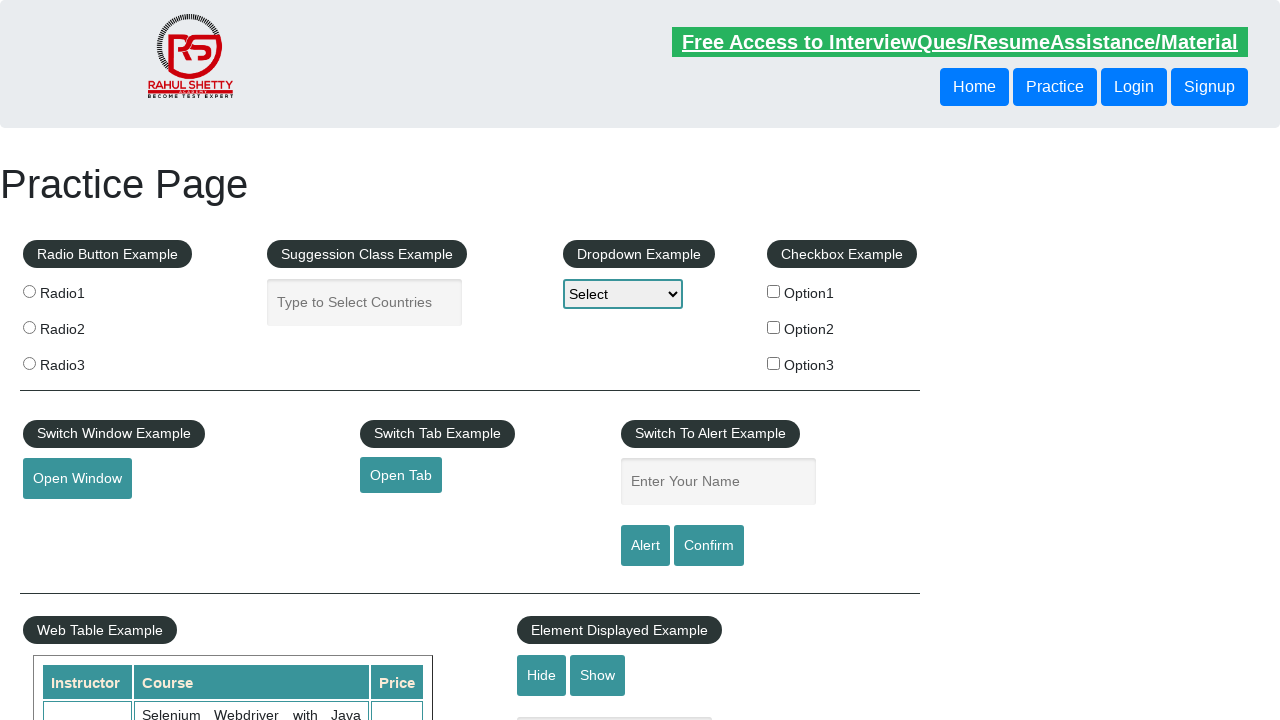